Simple navigation test that loads a page without performing any actions

Starting URL: https://rahulshettyacademy.com/loginpagePractise

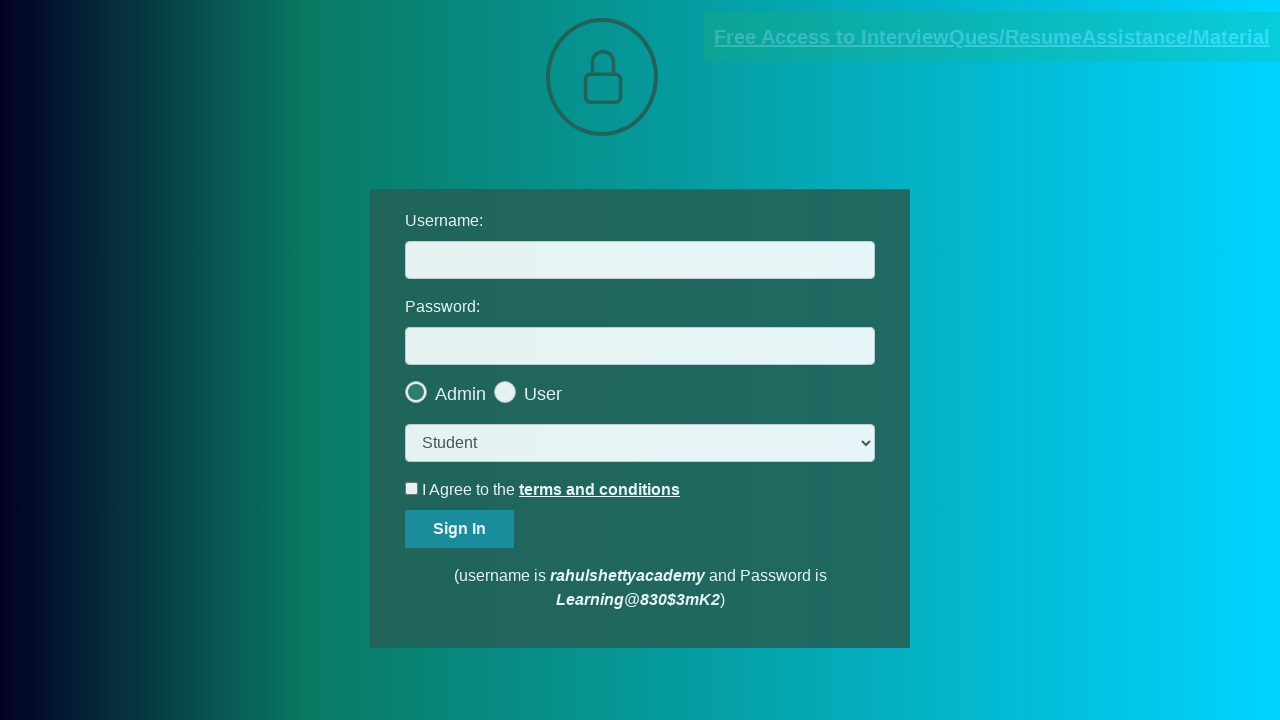

Navigated to login page at https://rahulshettyacademy.com/loginpagePractise
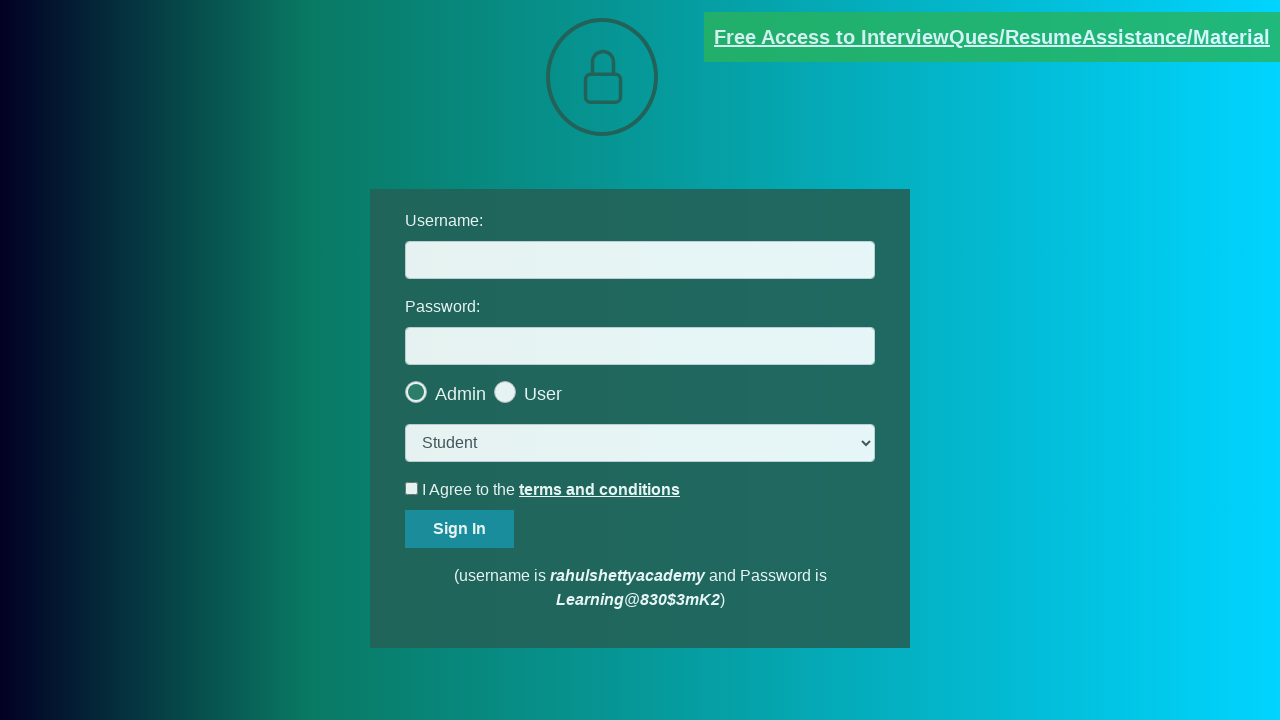

Page DOM content fully loaded
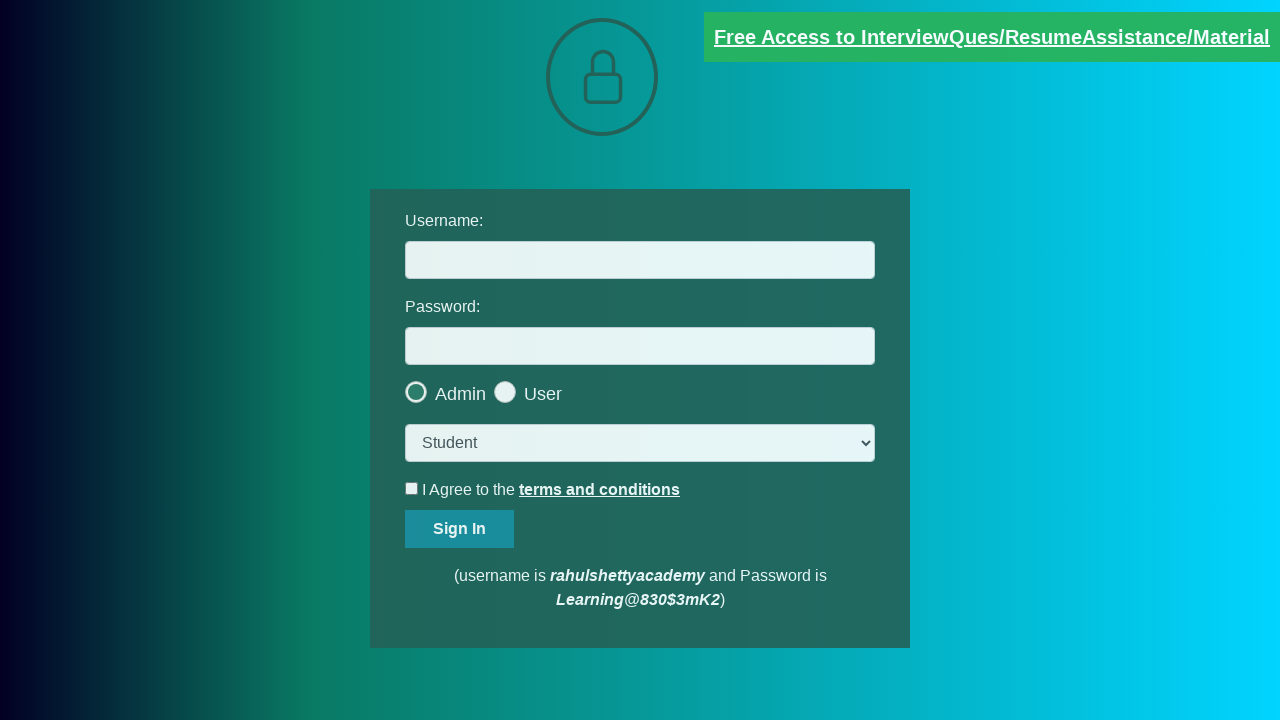

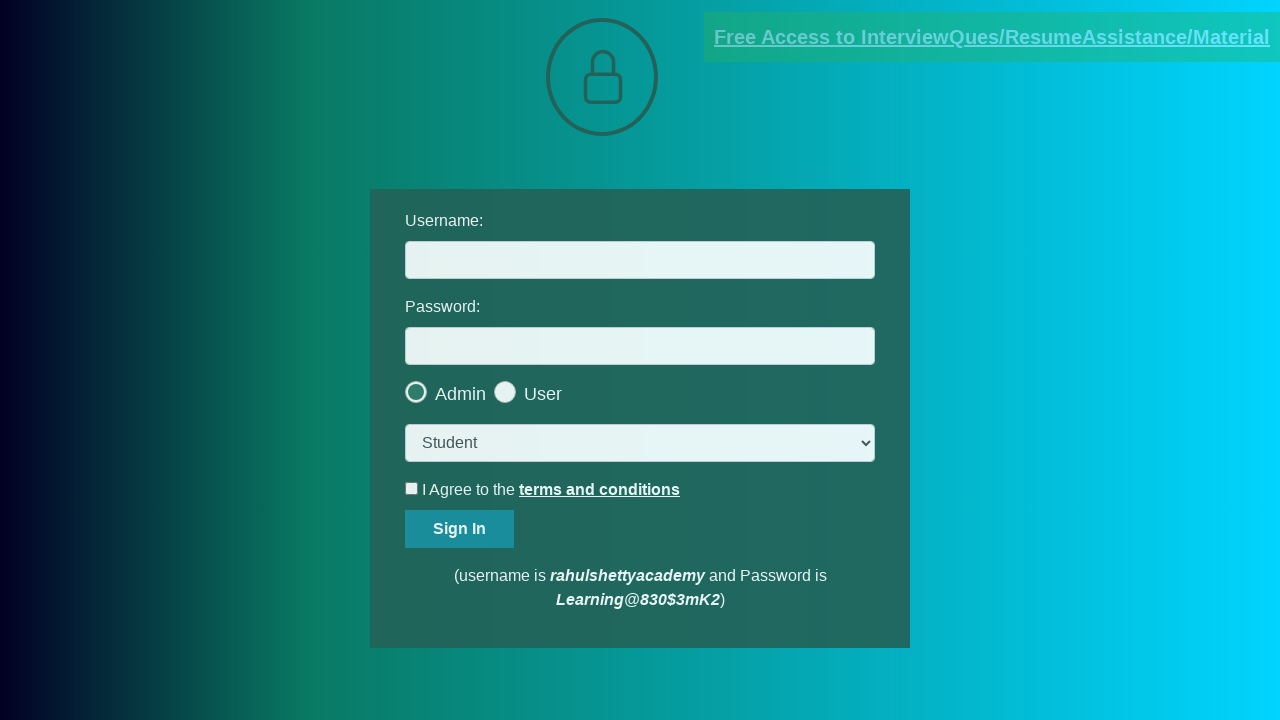